Tests alert handling functionality by triggering JavaScript alerts and confirming/dismissing them

Starting URL: https://rahulshettyacademy.com/AutomationPractice/

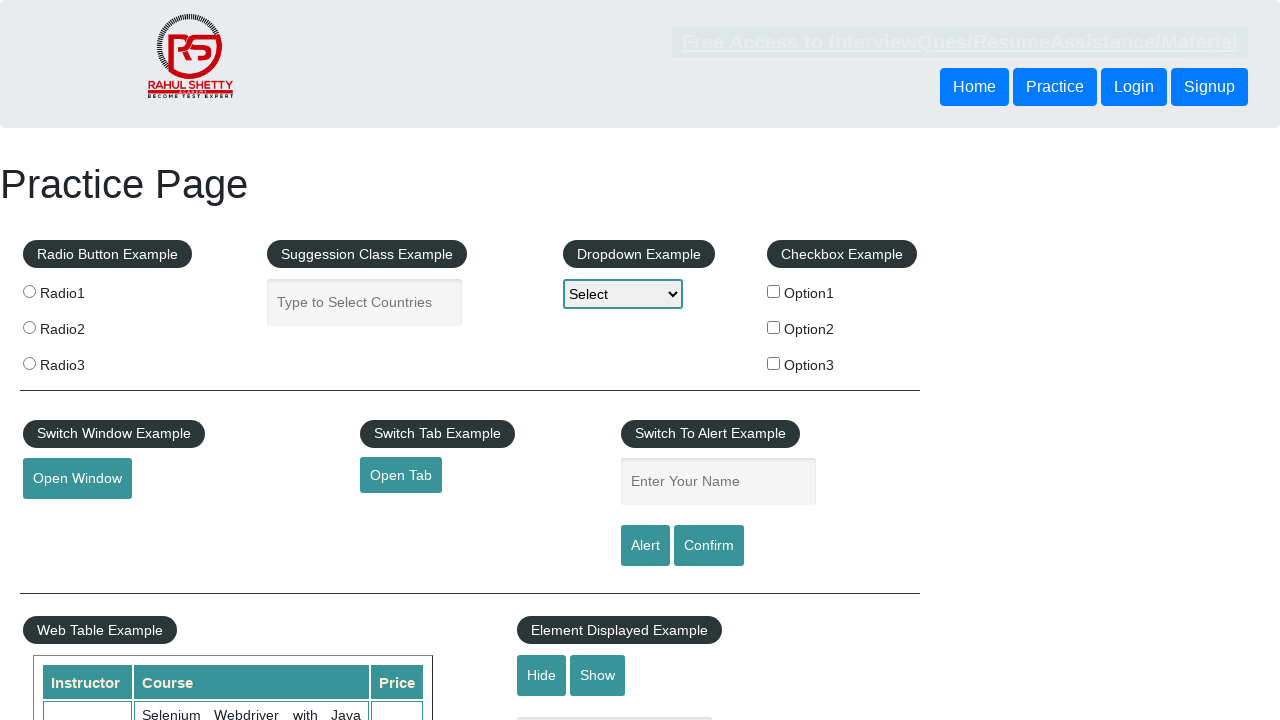

Filled name field with 'rahul' on input[id='name']
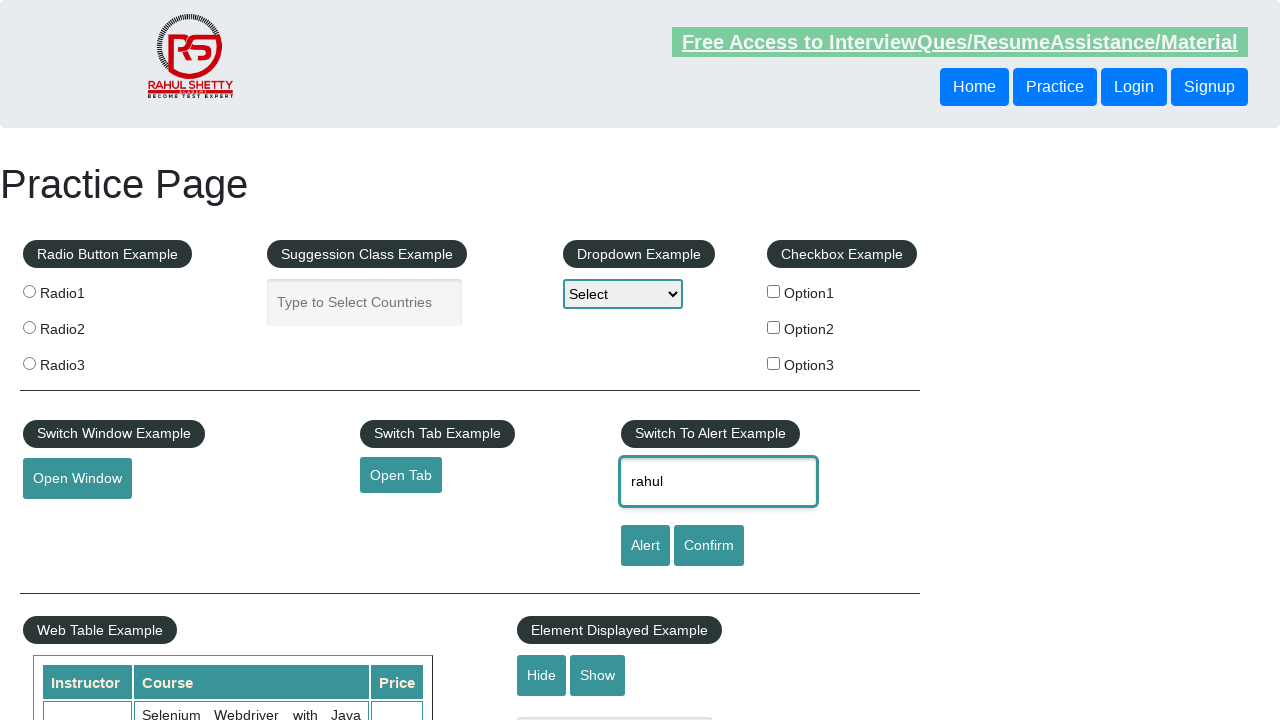

Clicked alert button to trigger first JavaScript alert at (645, 546) on input[id='alertbtn']
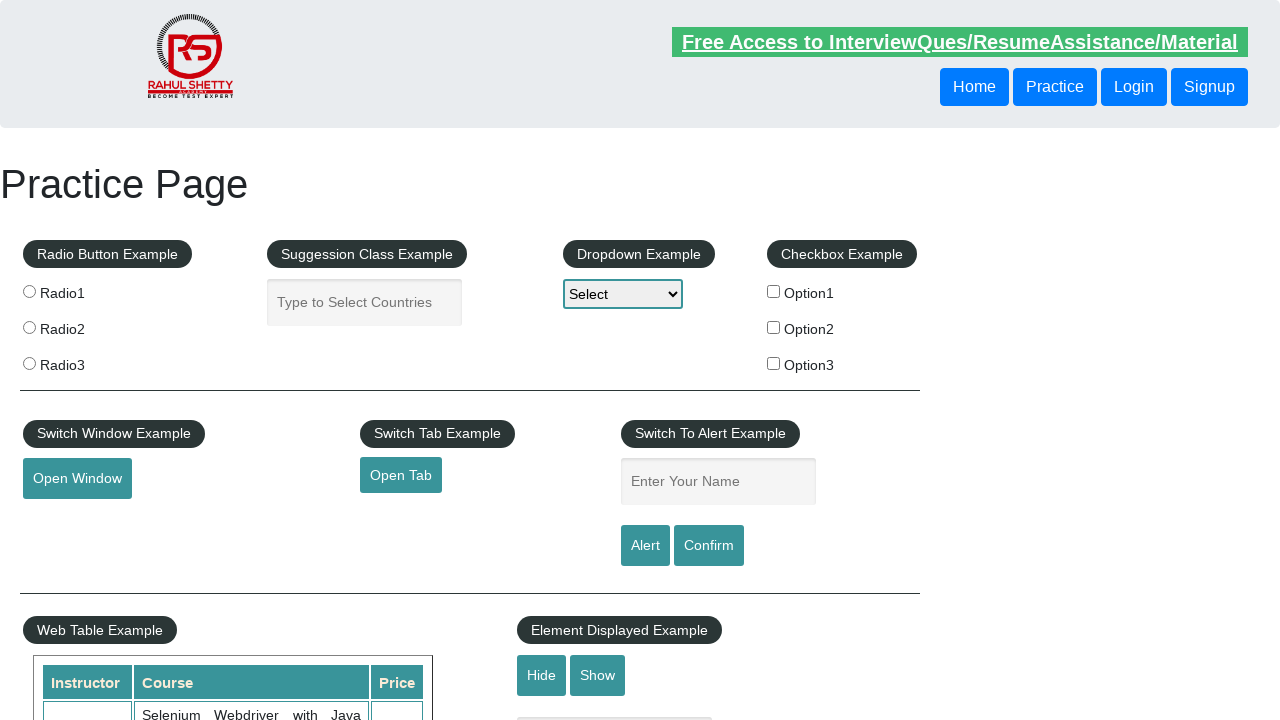

Accepted the first alert dialog
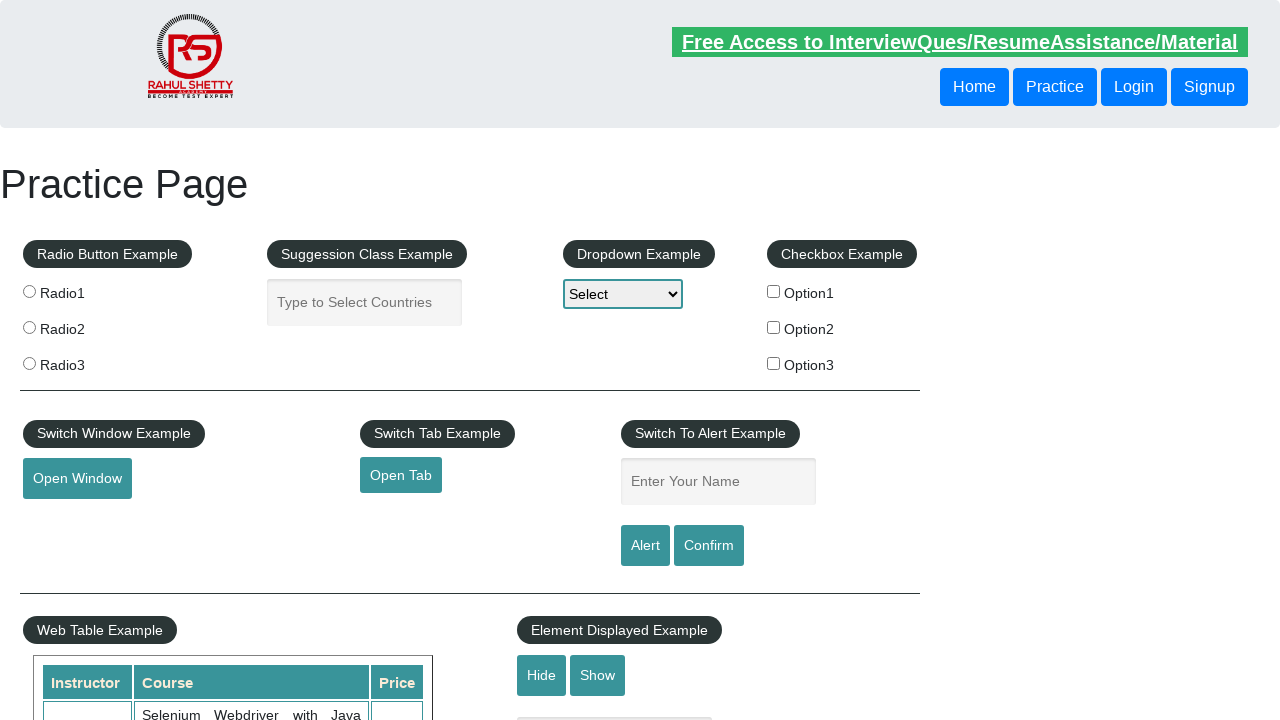

Clicked confirm button to trigger second confirmation dialog at (709, 546) on #confirmbtn
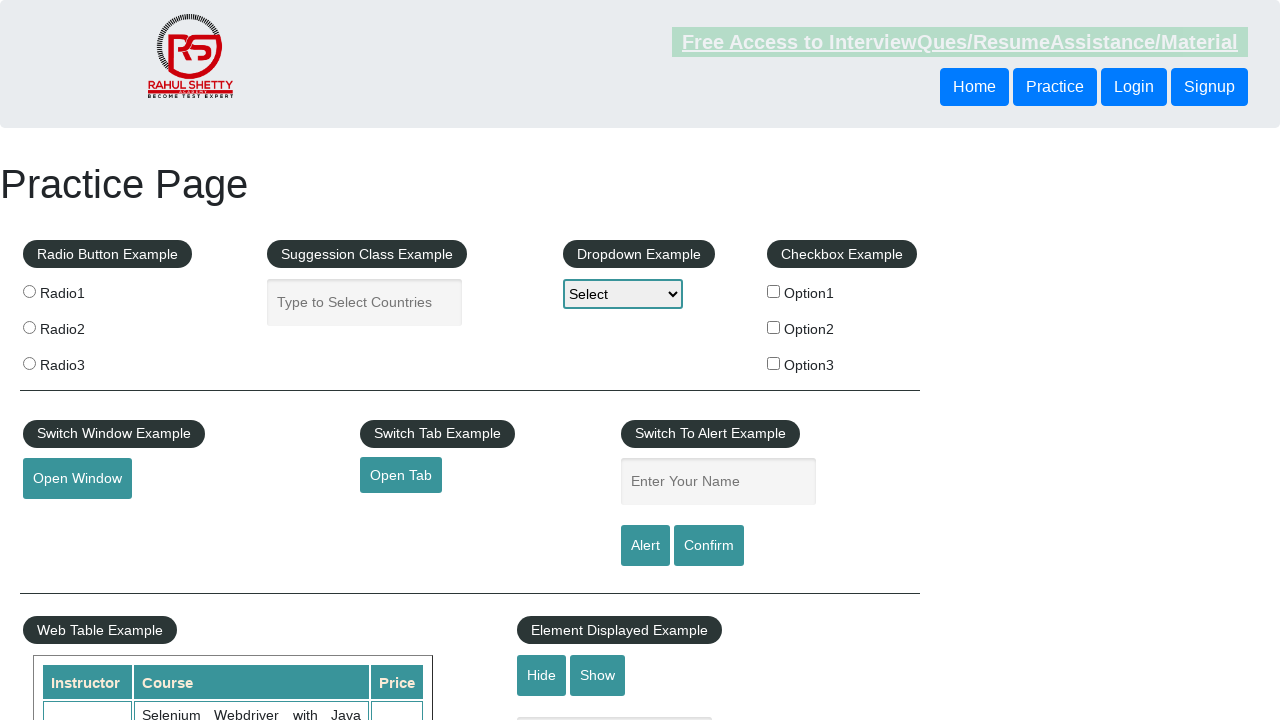

Dismissed the confirmation dialog
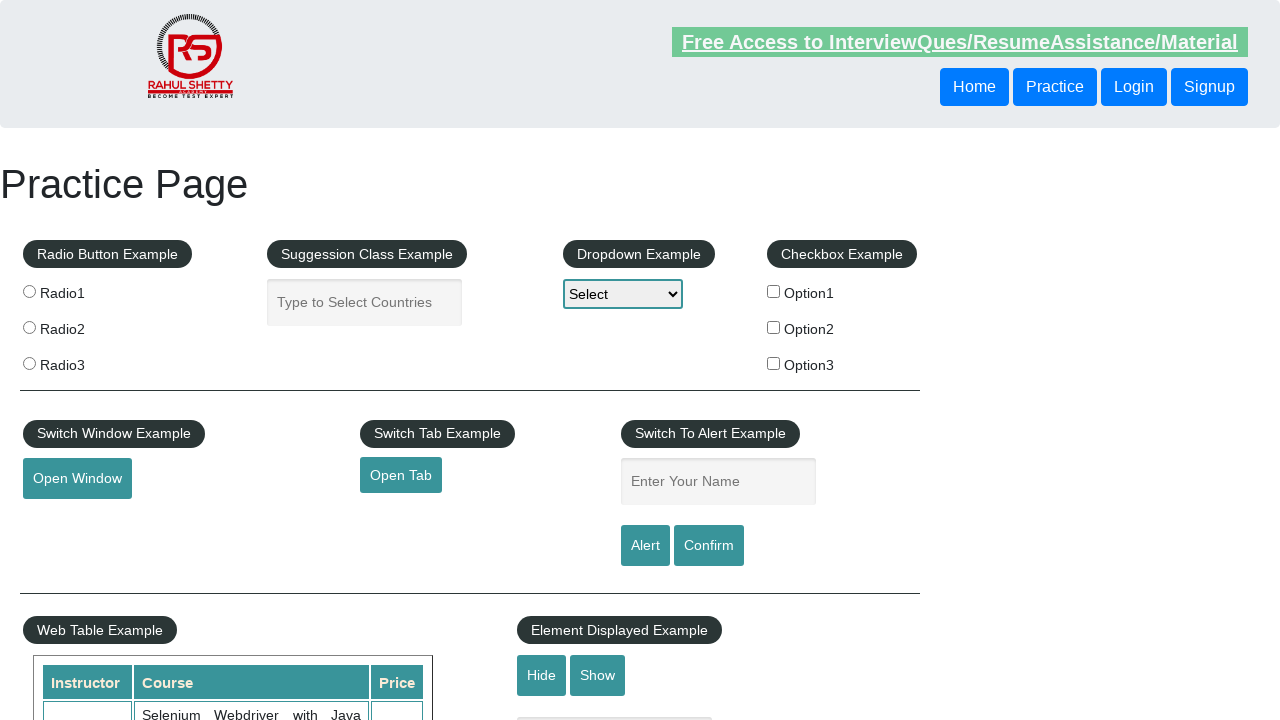

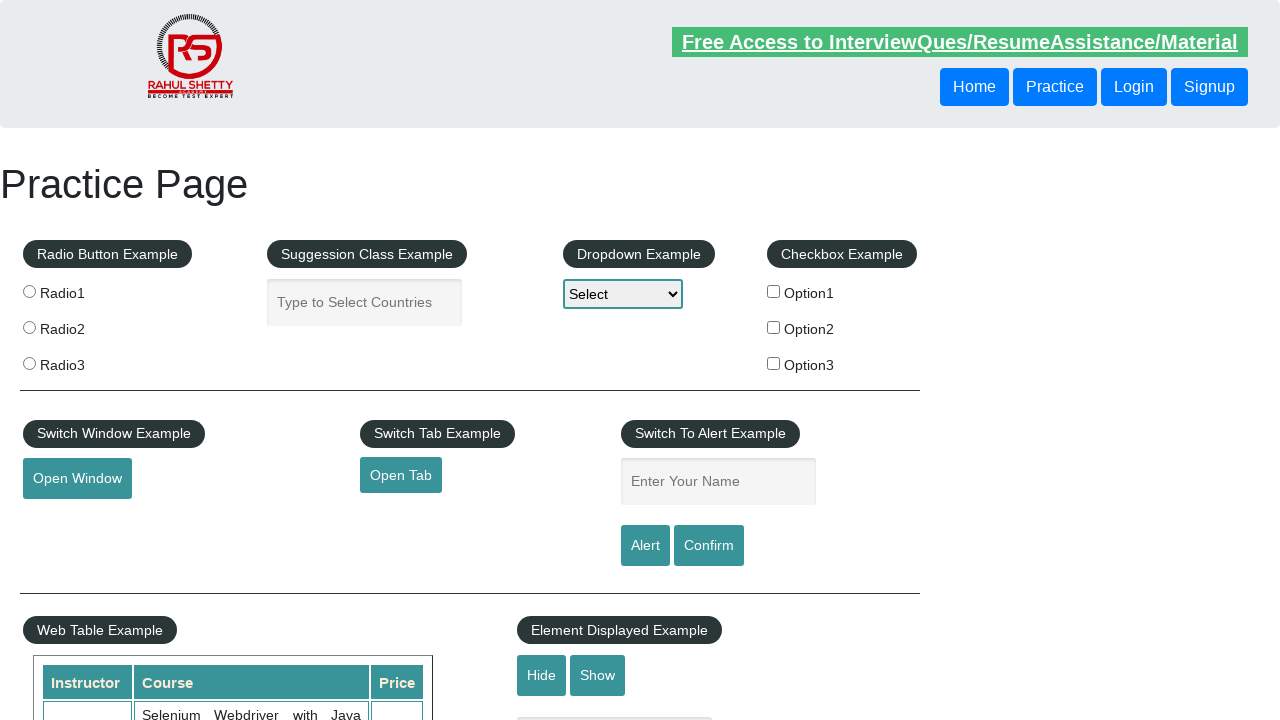